Tests browser window/tab handling by opening a new tab and interacting with elements in the new tab

Starting URL: https://skpatro.github.io/demo/links/

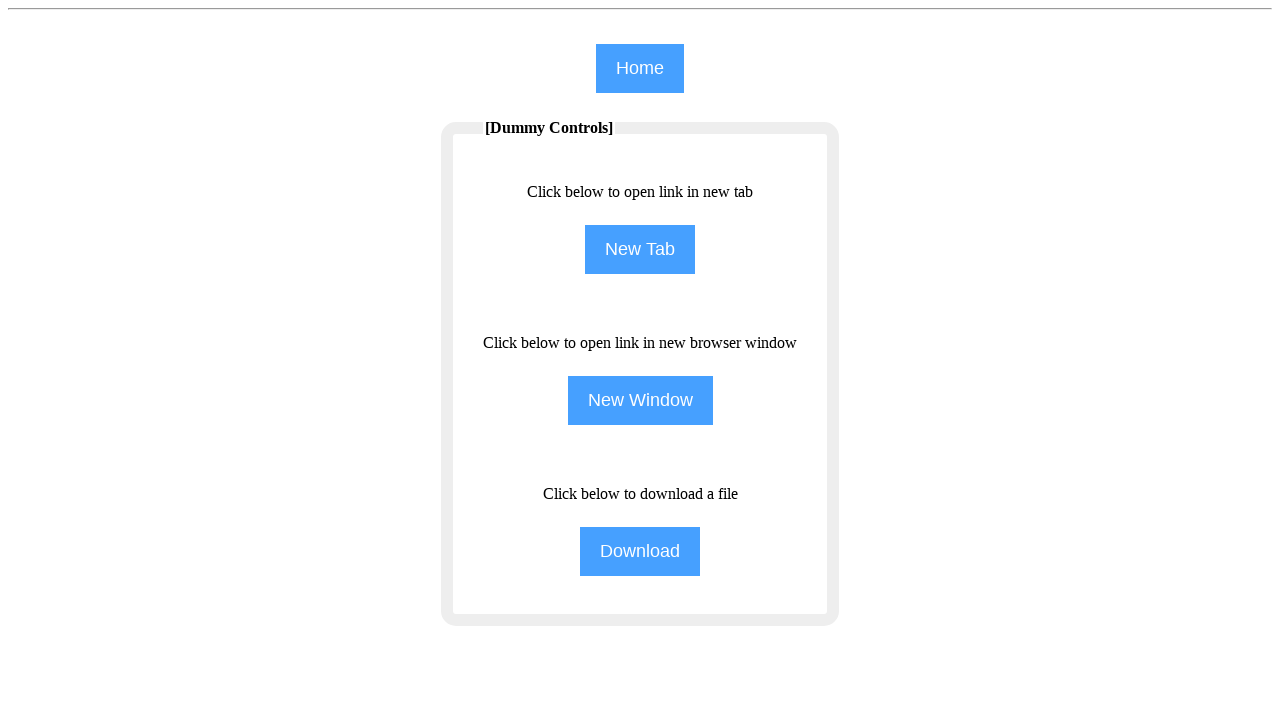

Clicked 'New Tab' button to open a new browser tab at (640, 250) on (//input[@type='button'])[2]
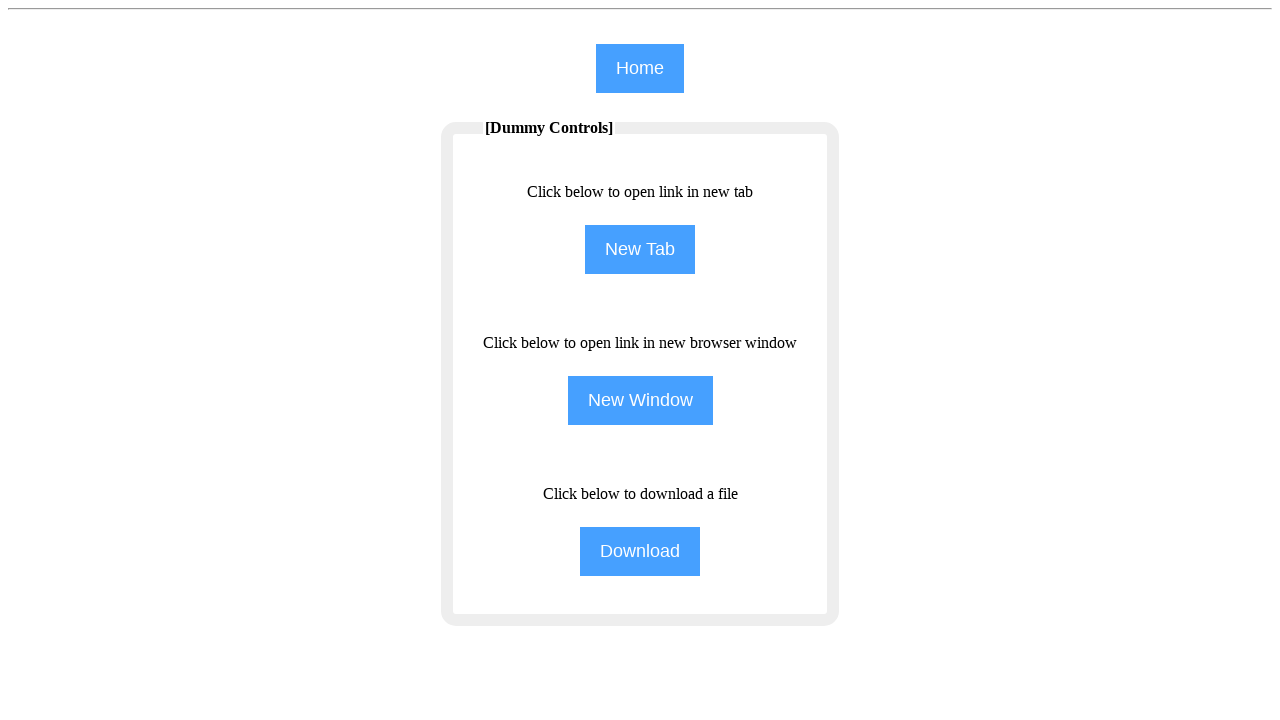

New tab opened and page context acquired
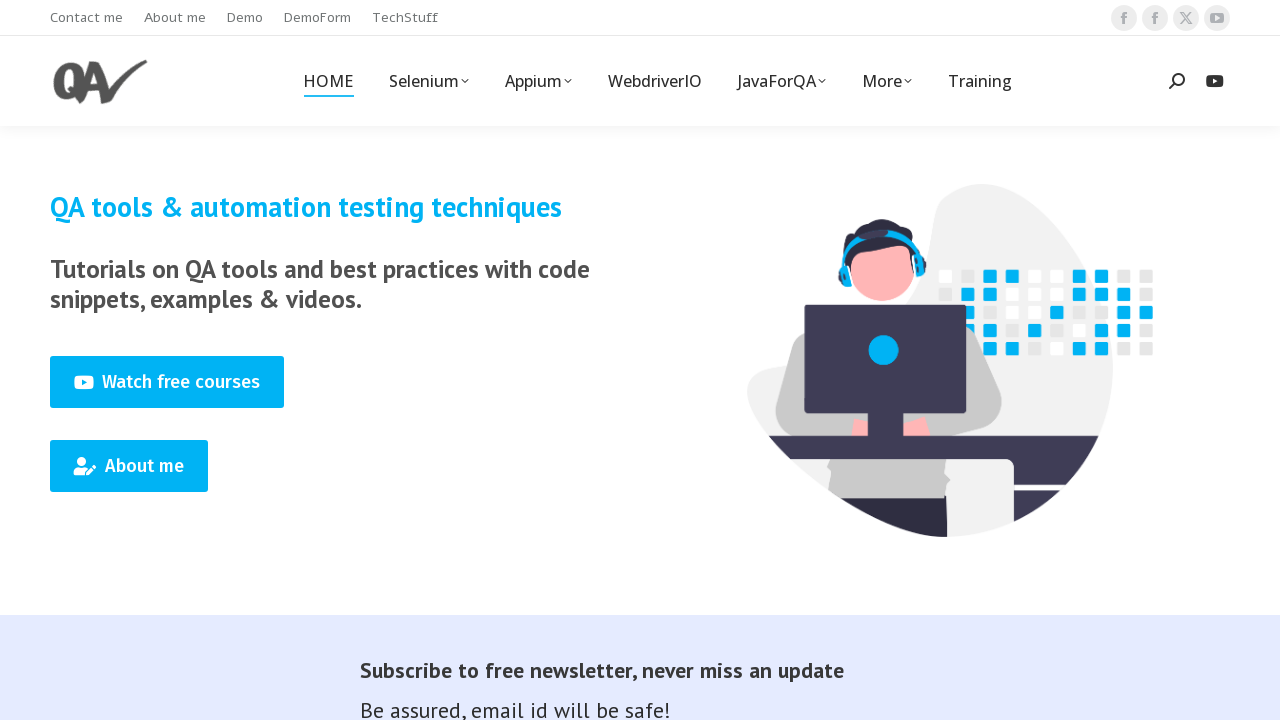

New page fully loaded
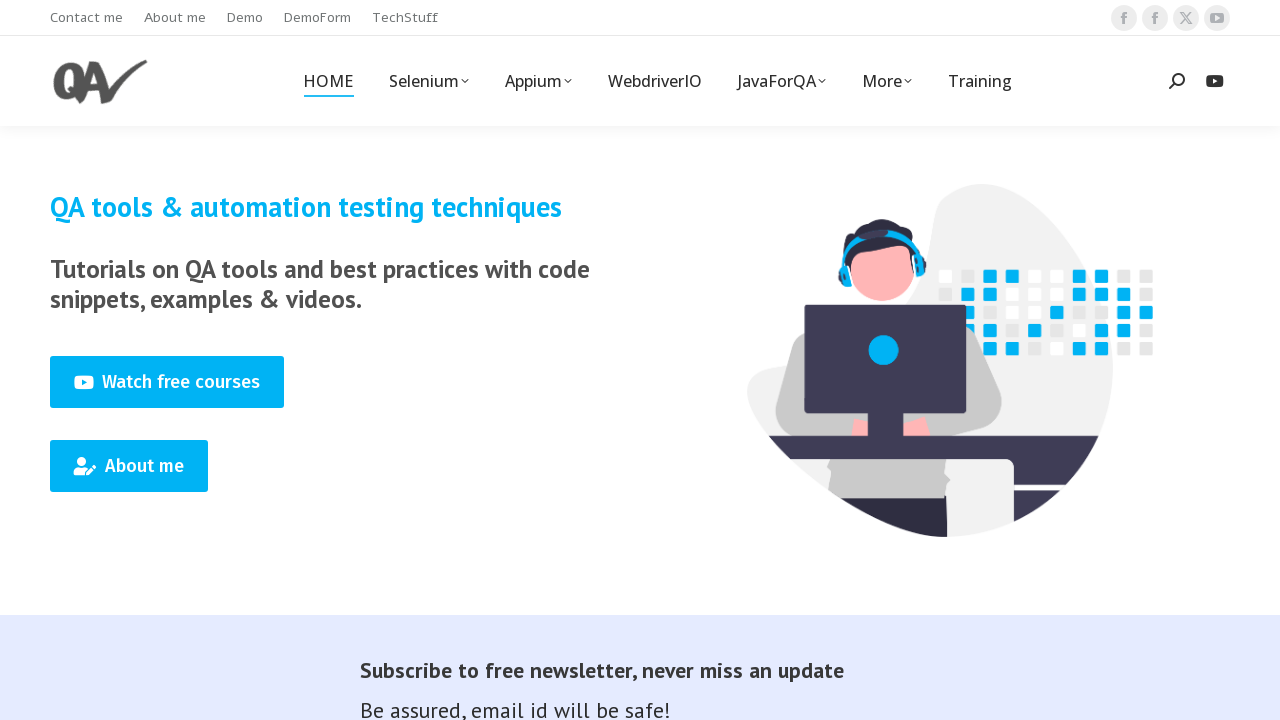

Clicked on Selenium training link in the new tab at (428, 81) on (//span[text()='Selenium'])[1]
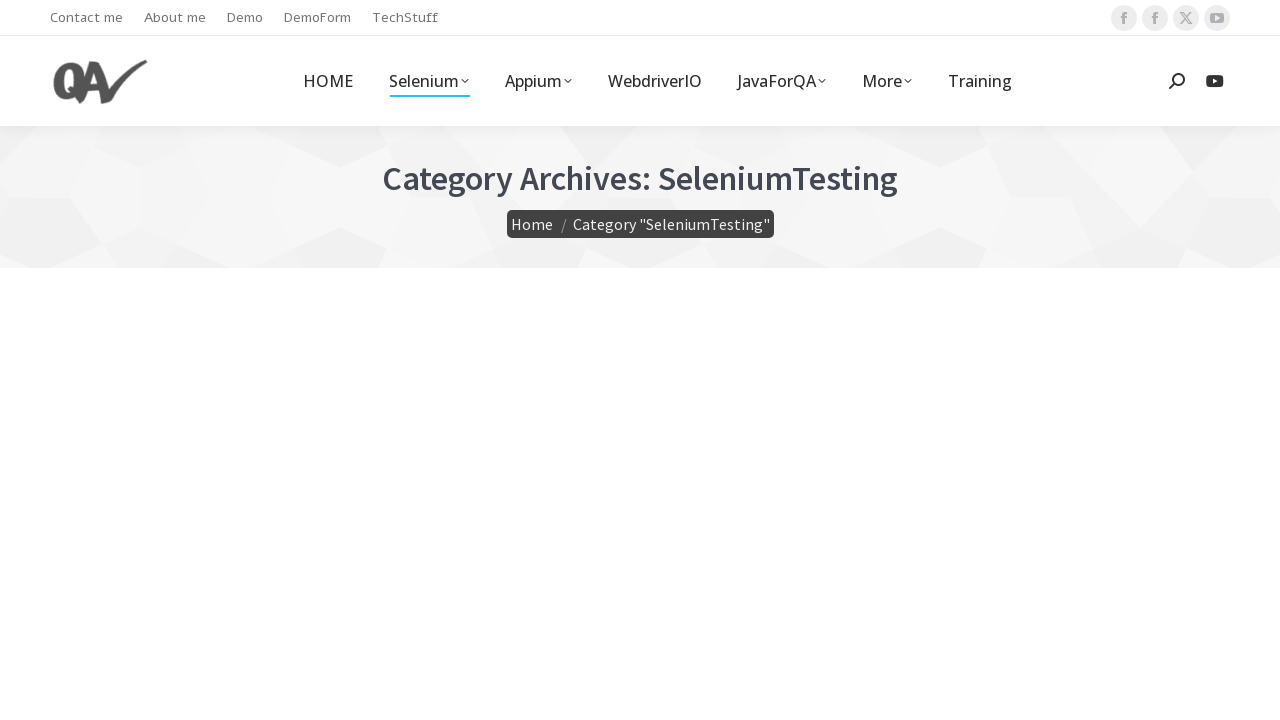

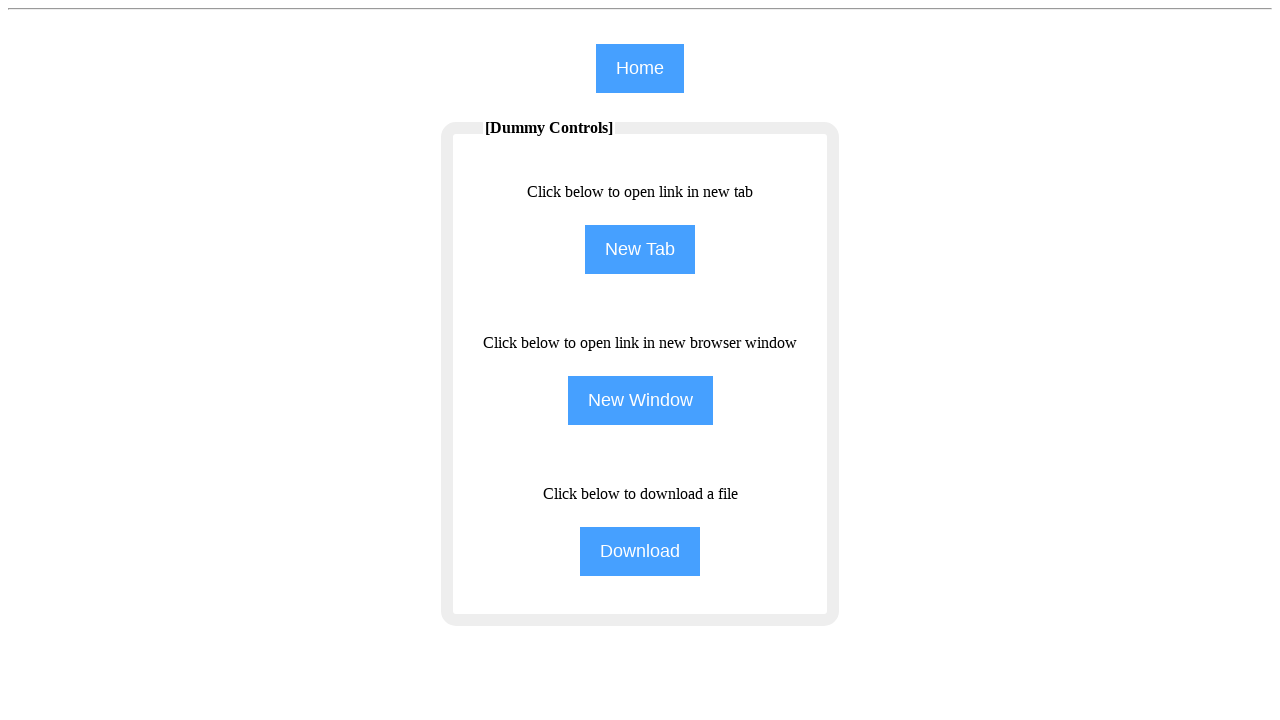